Tests a simple web form by entering text in a text box and clicking the submit button, then verifying a message appears.

Starting URL: https://www.selenium.dev/selenium/web/web-form.html

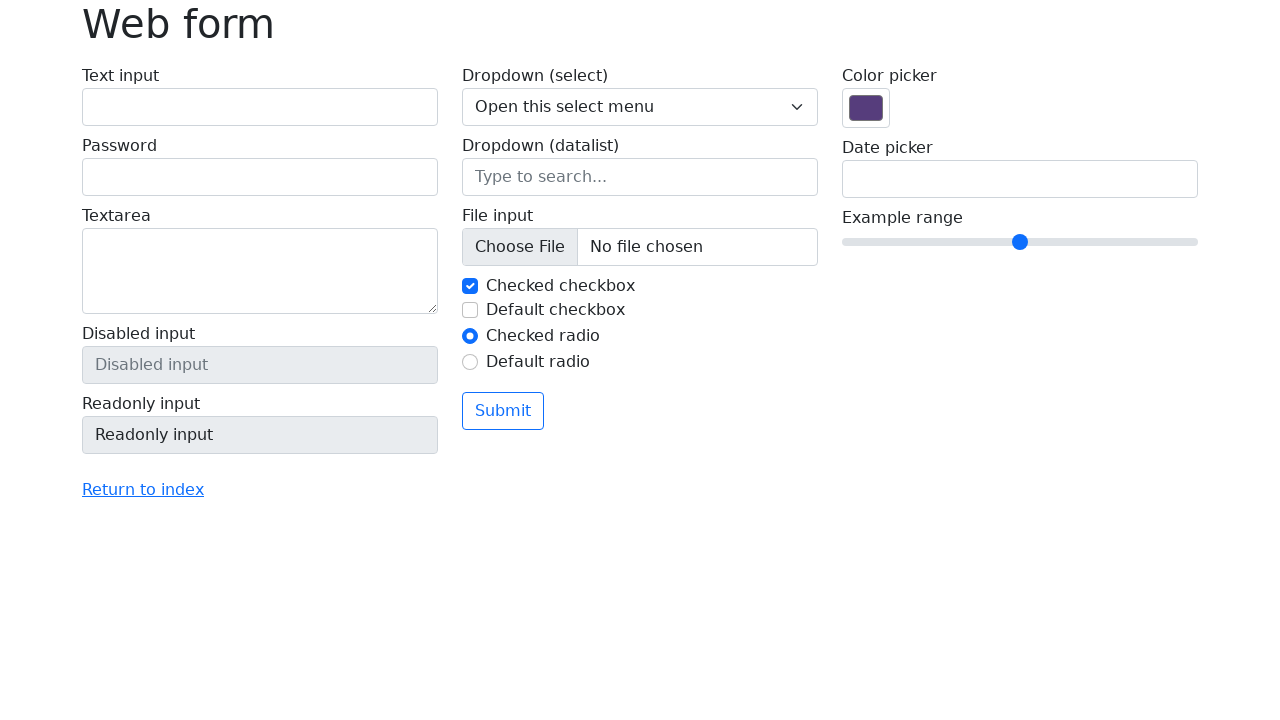

Filled text box with 'Selenium' on input[name='my-text']
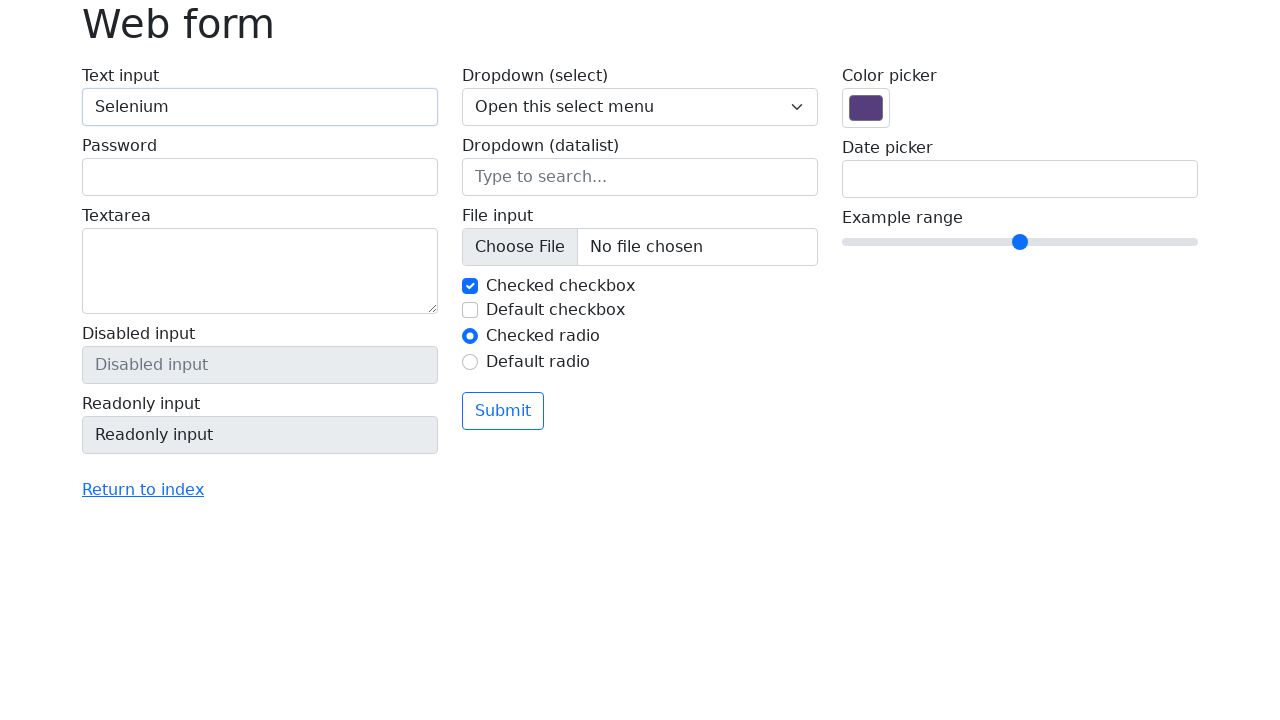

Clicked submit button at (503, 411) on button
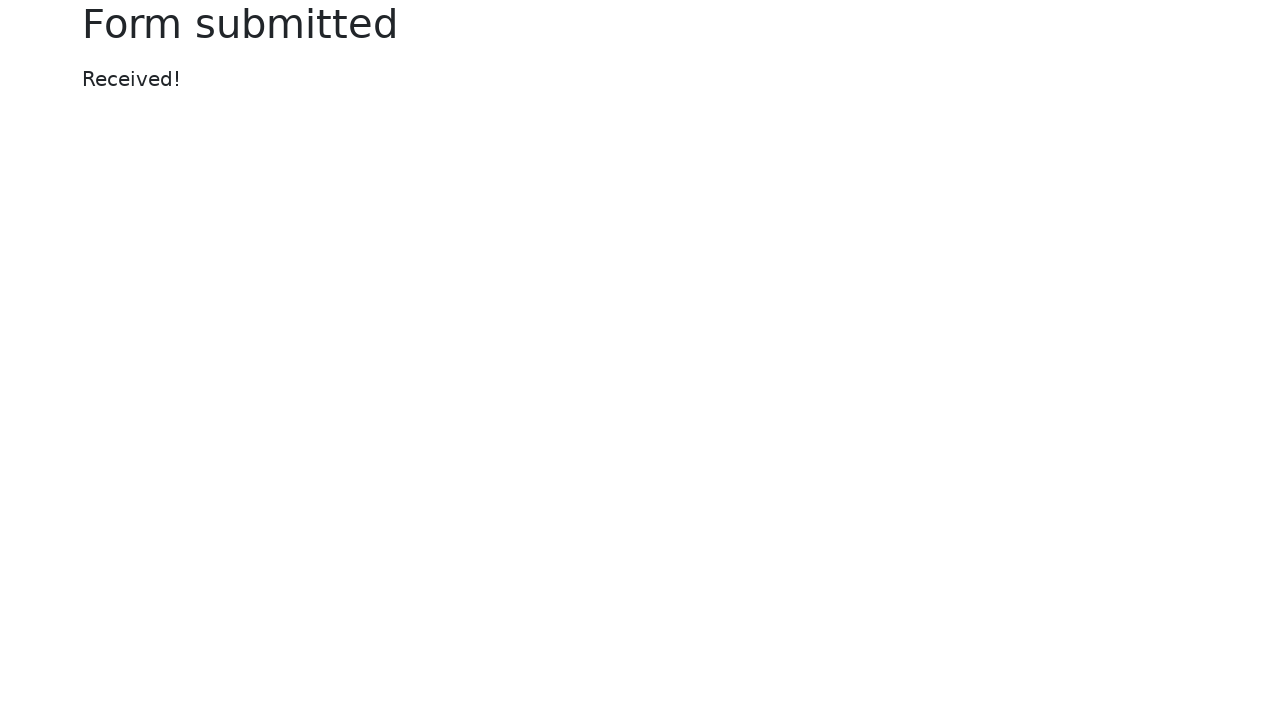

Message element appeared after form submission
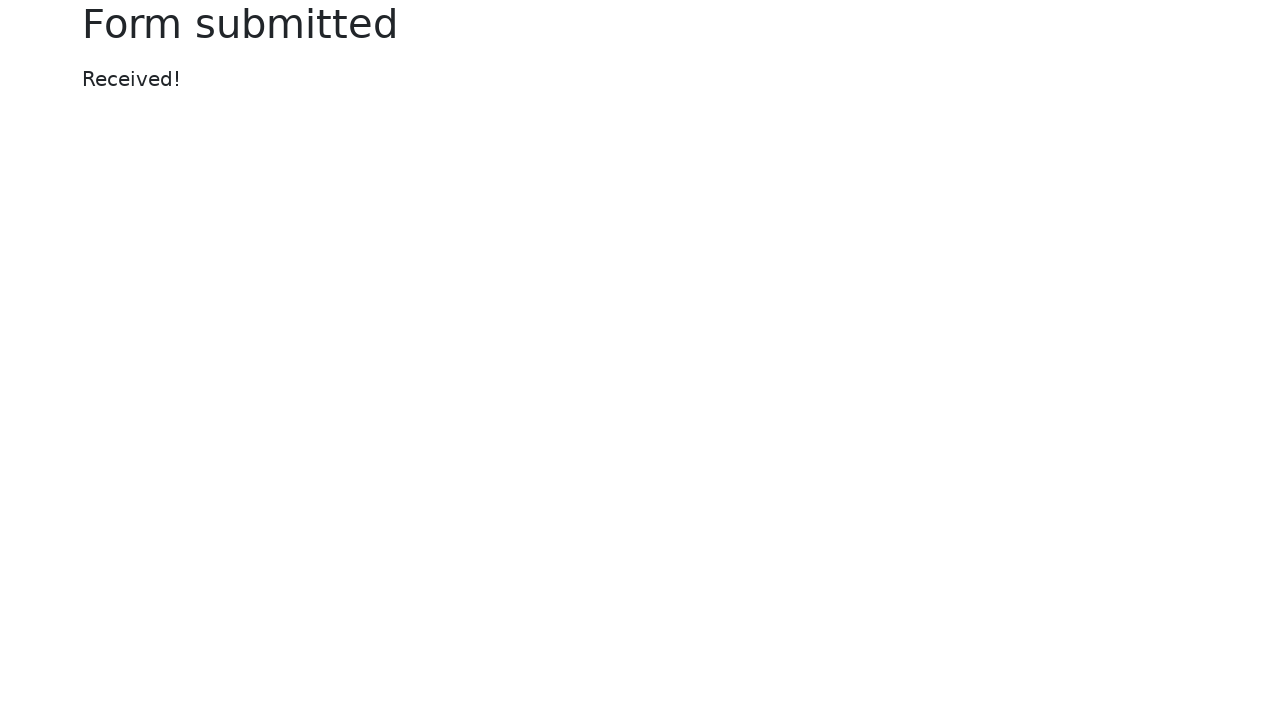

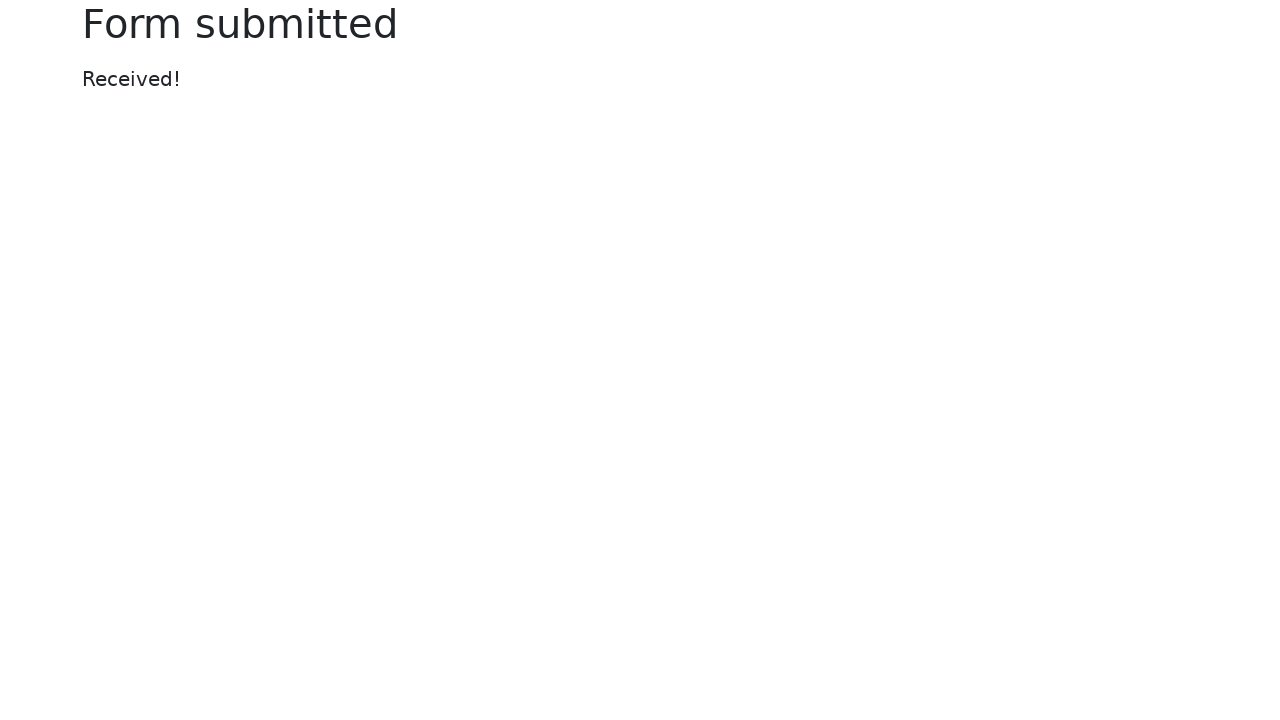